Tests the contact form submission functionality by navigating to the contact page, filling out all form fields, and submitting the form

Starting URL: https://alchemy.hguy.co/lms/

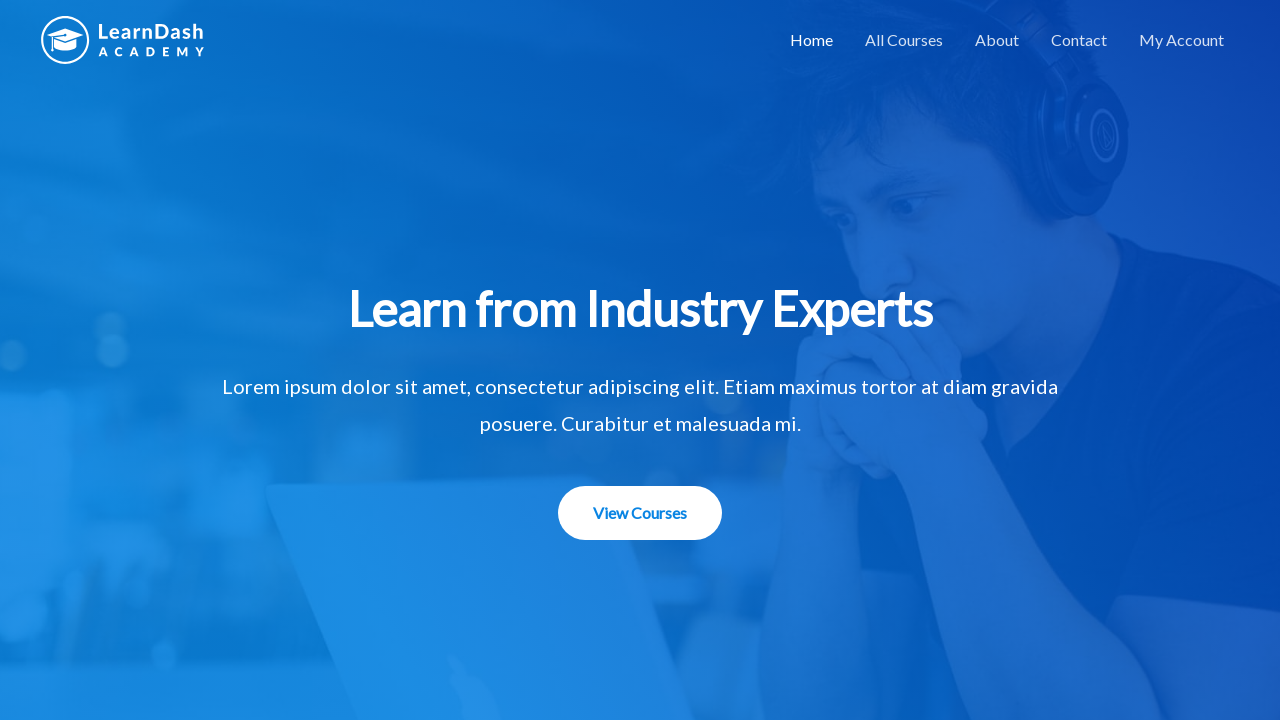

Clicked Contact link to navigate to contact page at (1079, 40) on a:has-text('Contact')
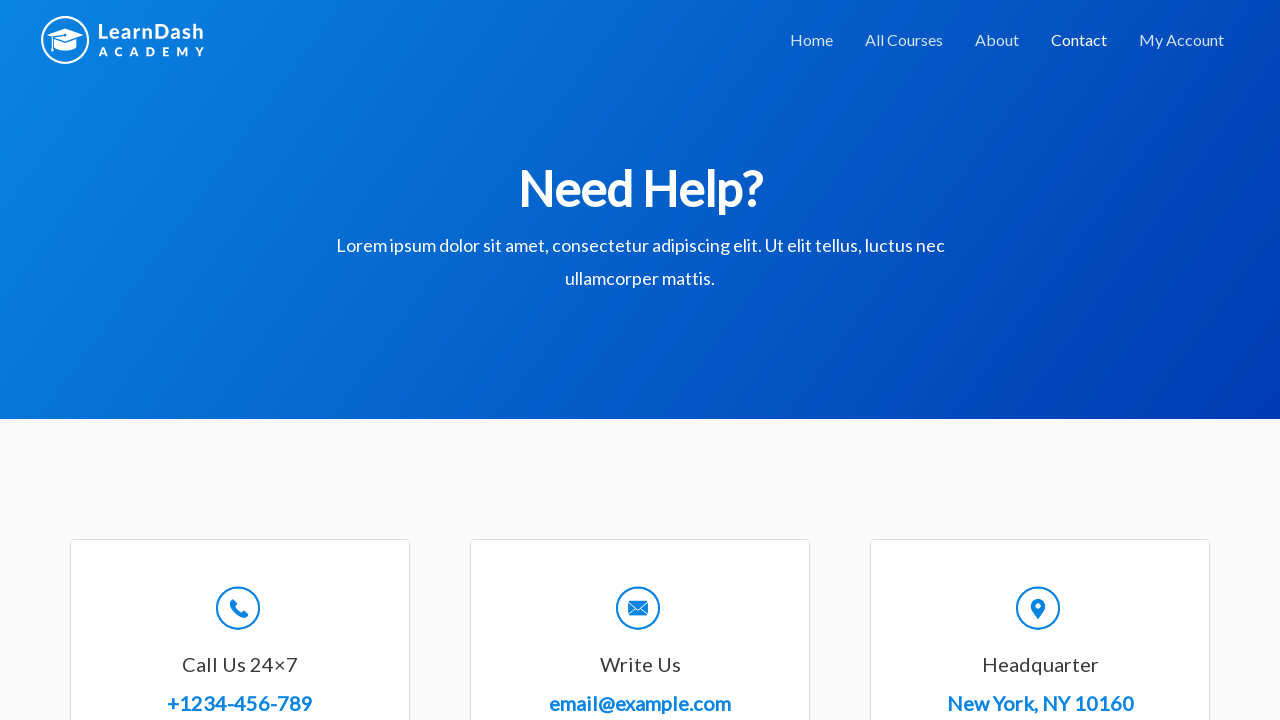

Contact page loaded successfully
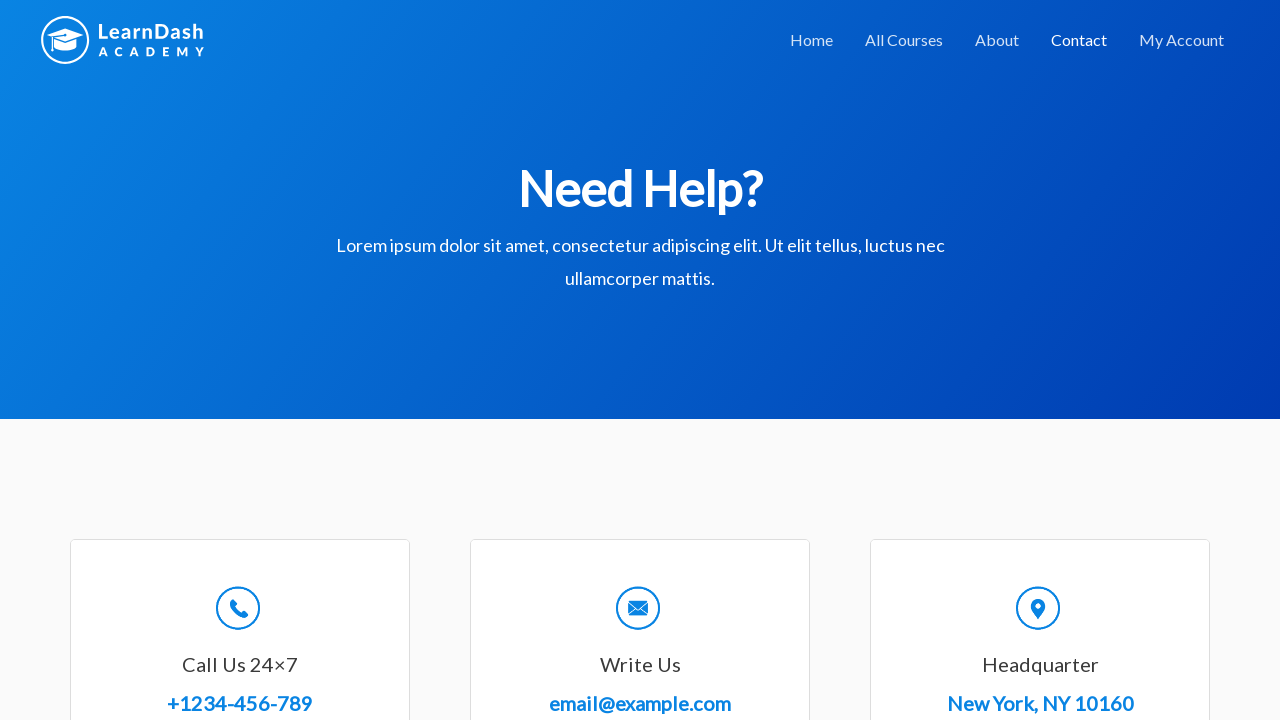

Filled full name field with 'John Anderson' on #wpforms-8-field_0
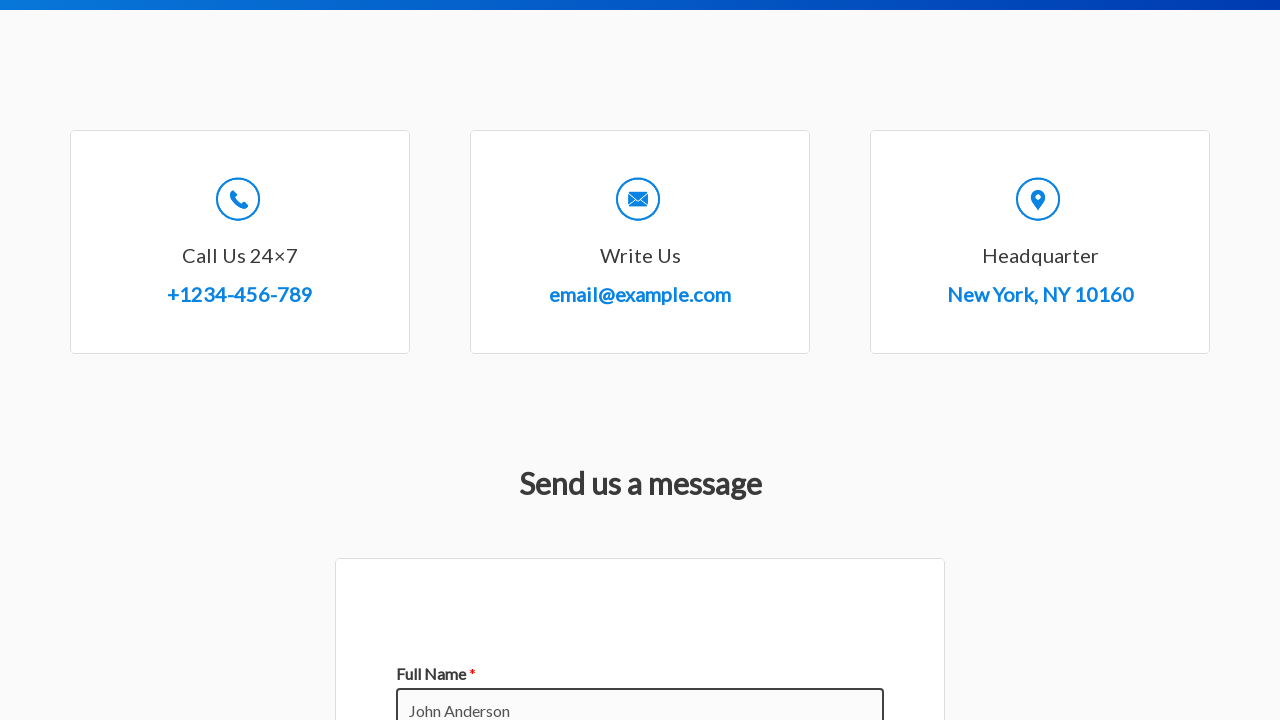

Filled email field with 'john.anderson@testmail.com' on #wpforms-8-field_1
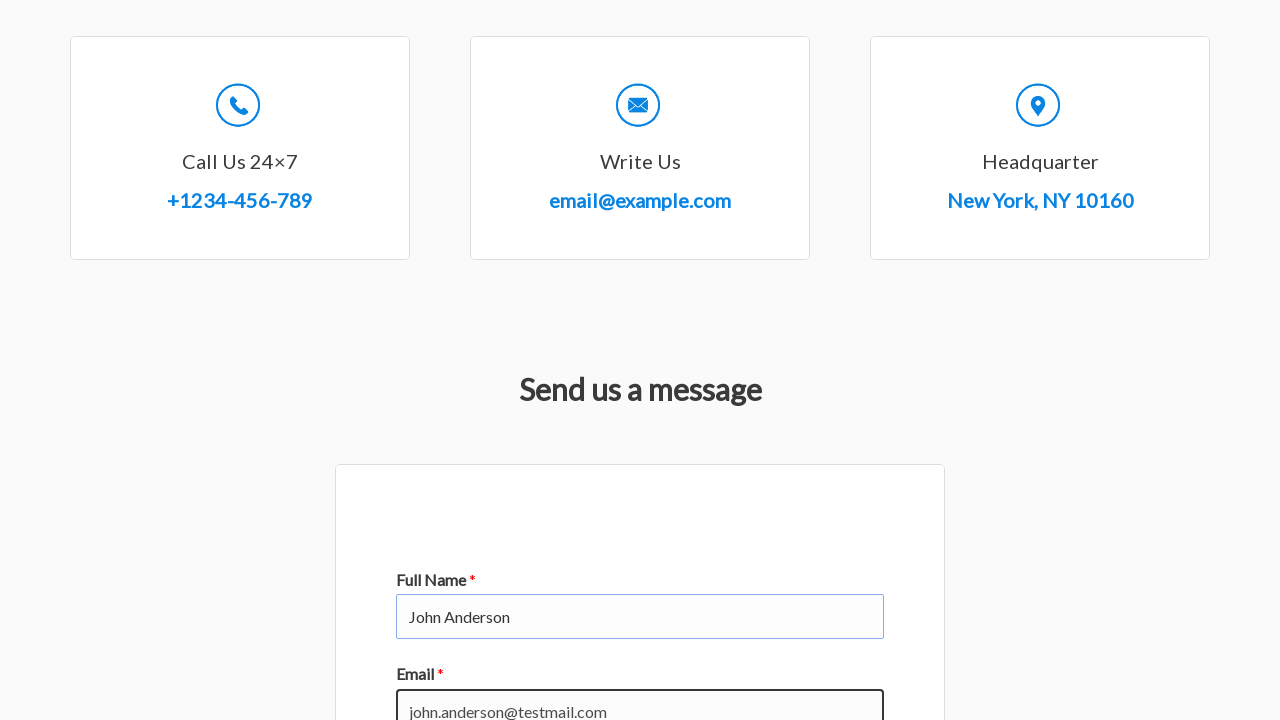

Filled subject field with 'Technical issue with course access' on #wpforms-8-field_3
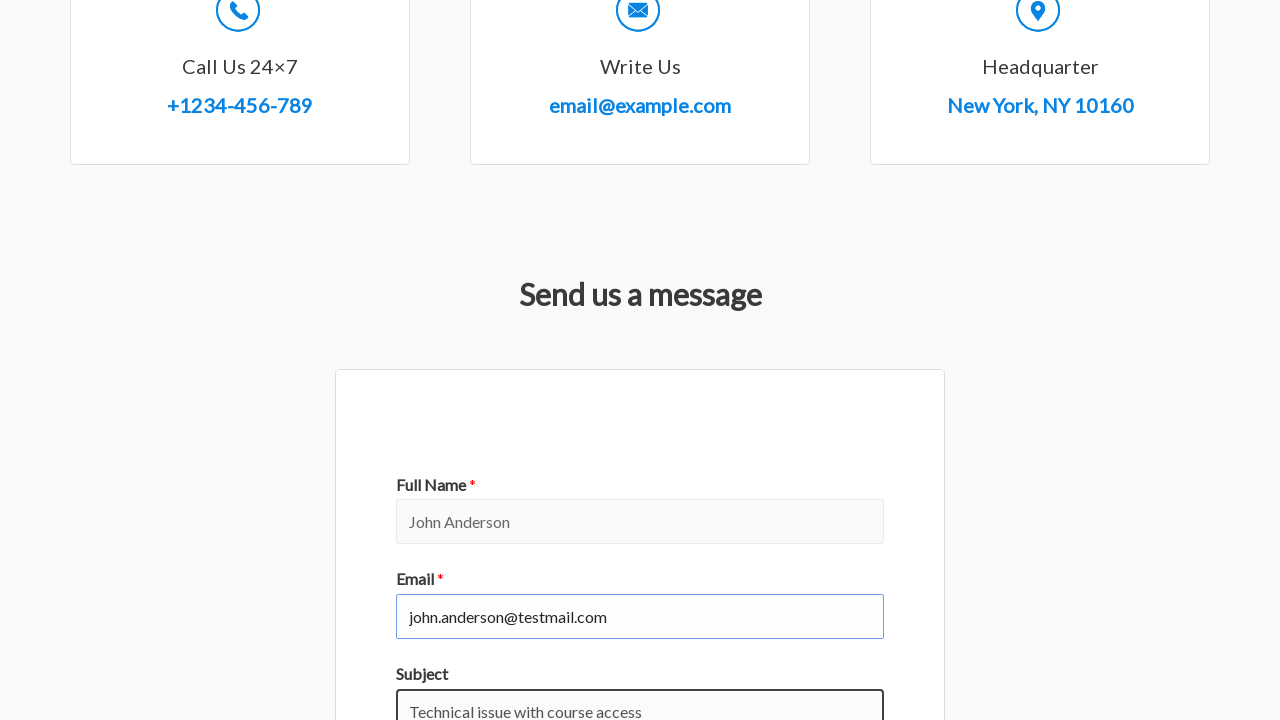

Filled message field with detailed issue description on #wpforms-8-field_2
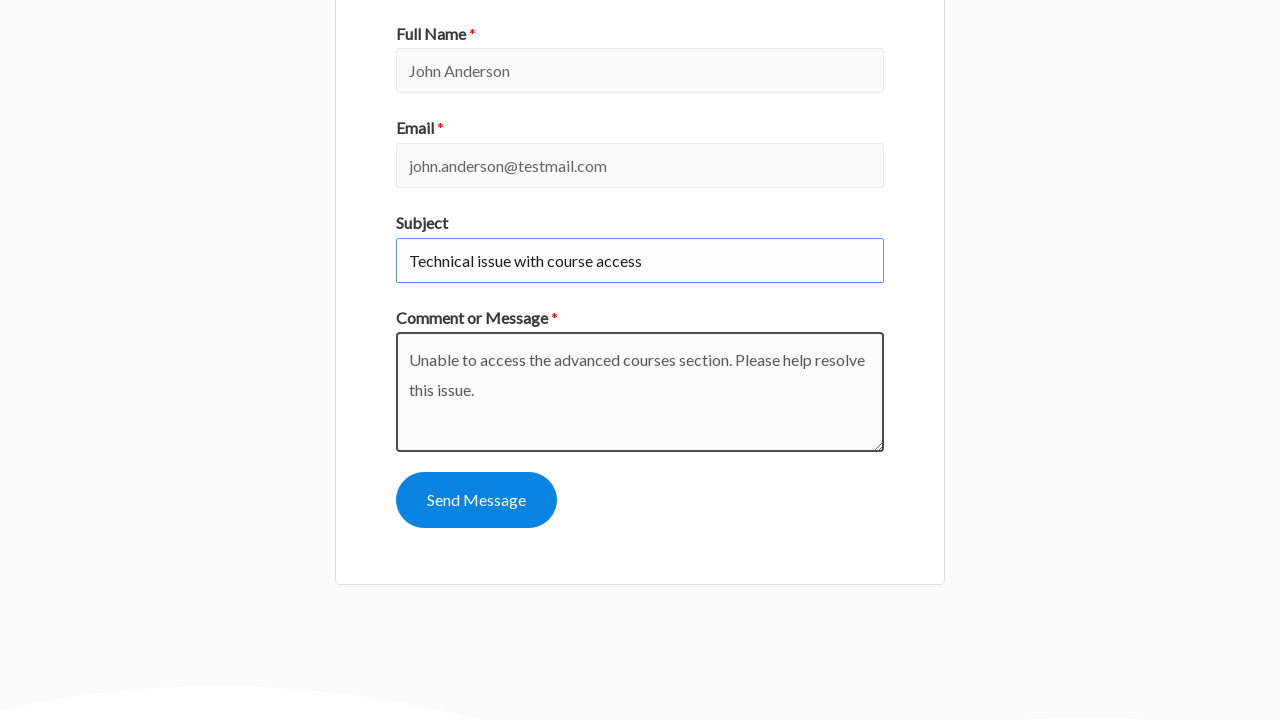

Clicked submit button to send contact form at (476, 500) on #wpforms-submit-8
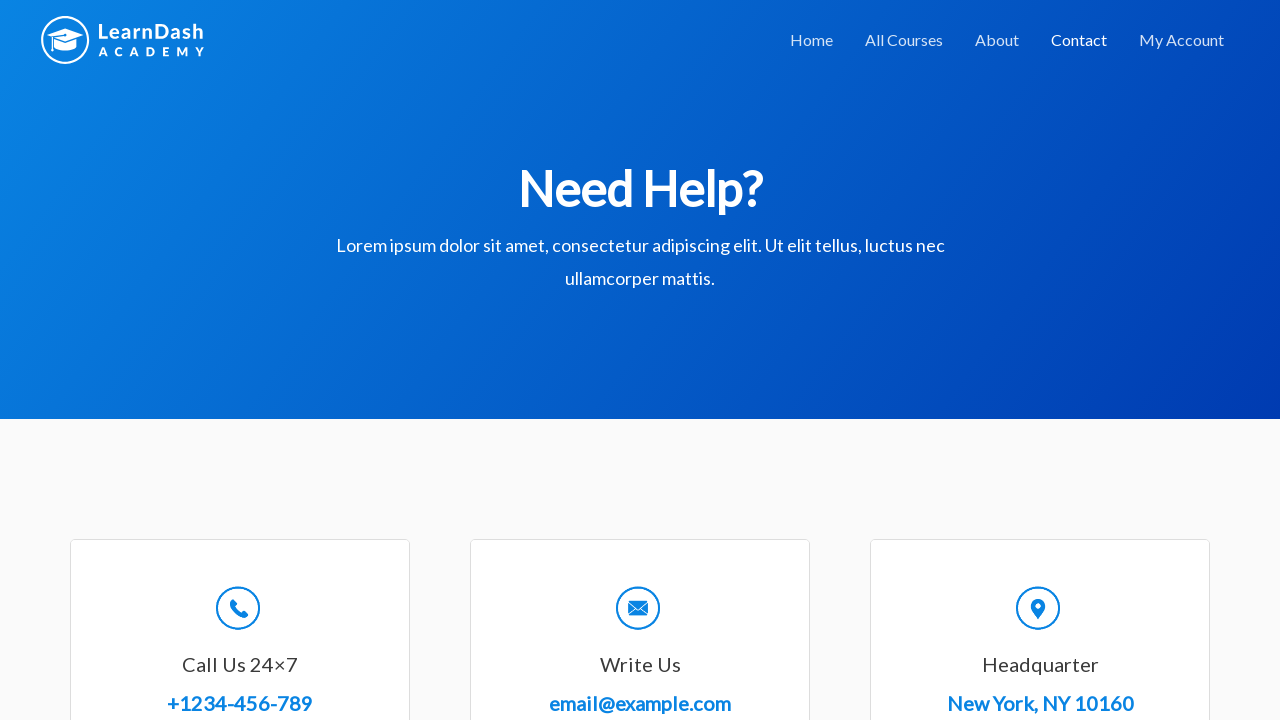

Contact form submission confirmation message appeared
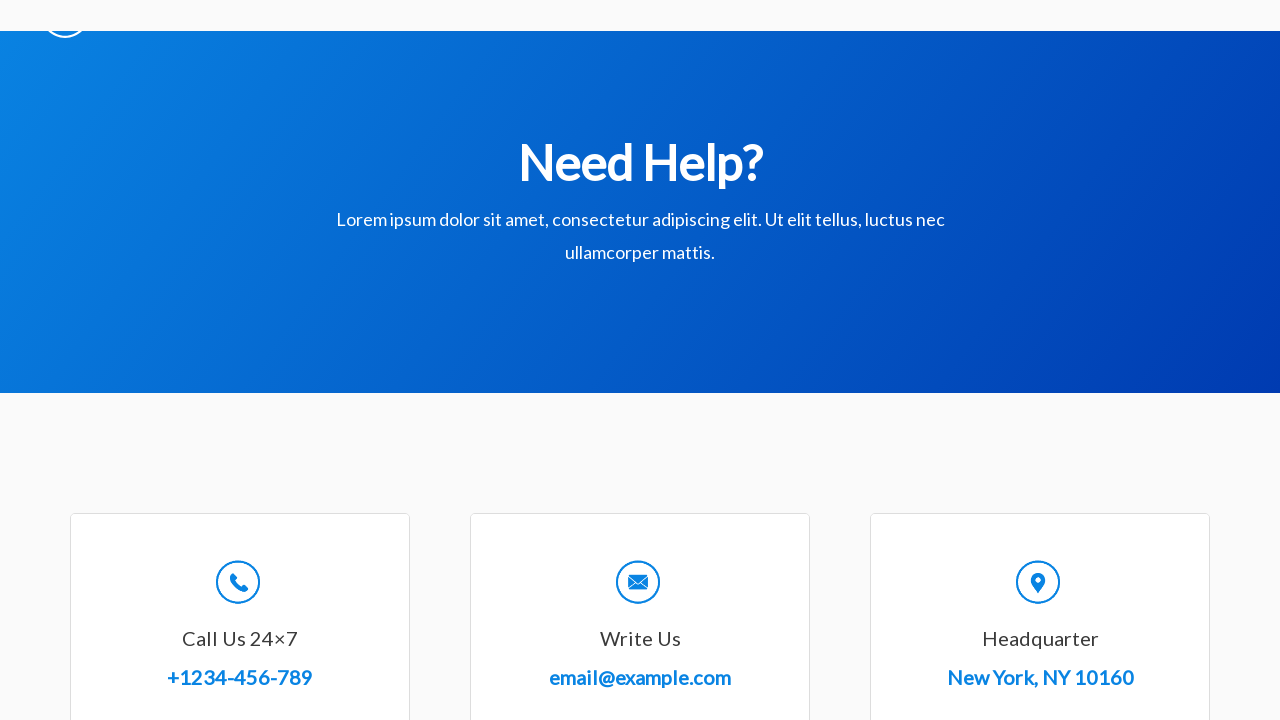

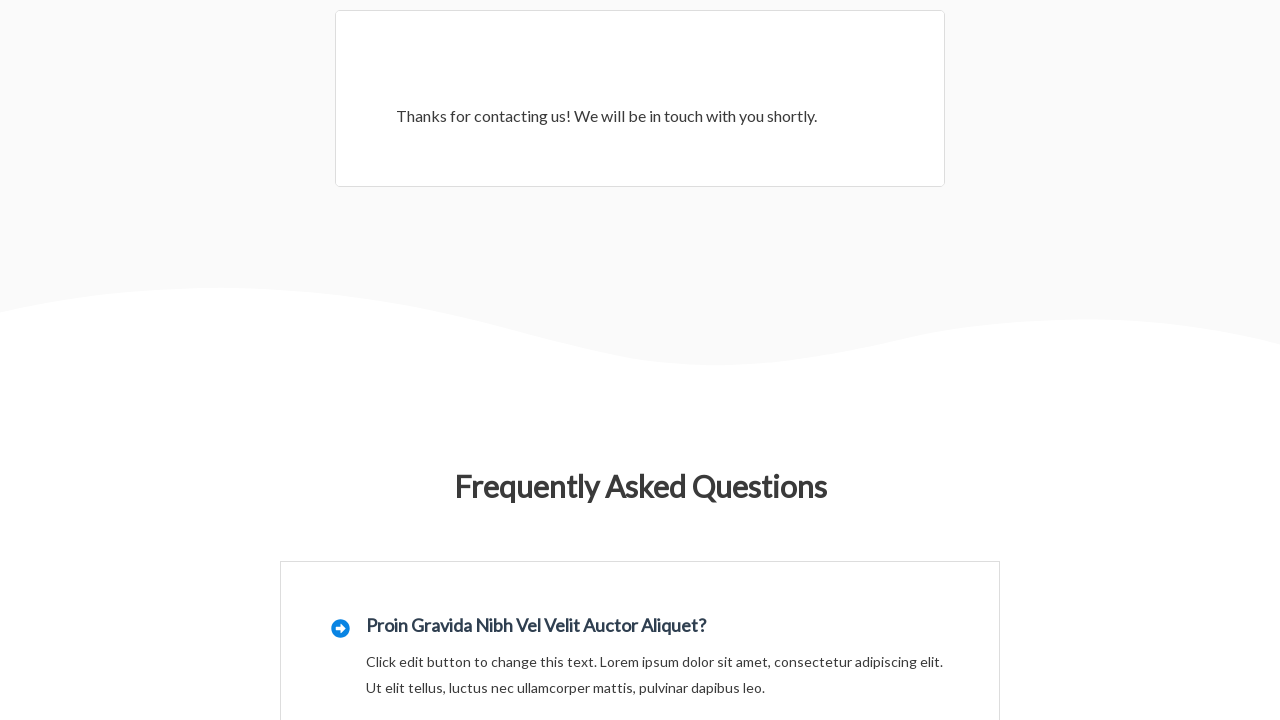